Tests dropdown selection functionality by selecting an option by index from a dropdown menu

Starting URL: https://rahulshettyacademy.com/AutomationPractice/

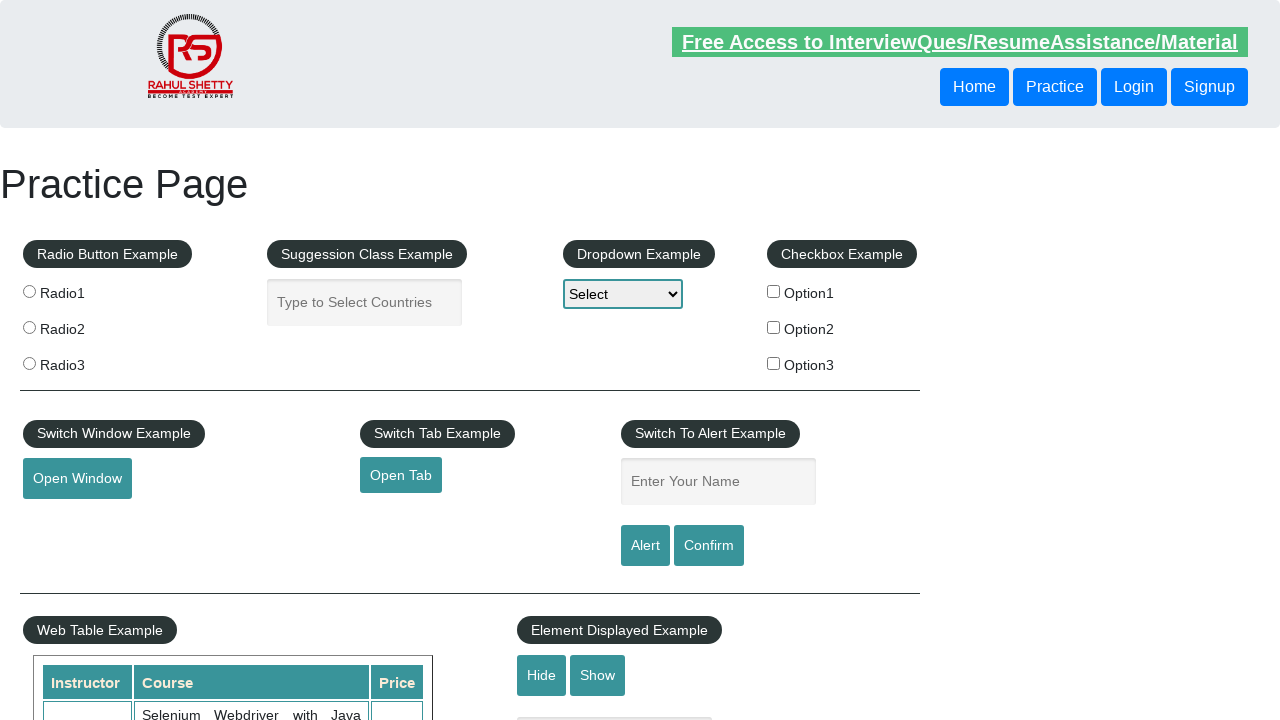

Navigated to AutomationPractice page
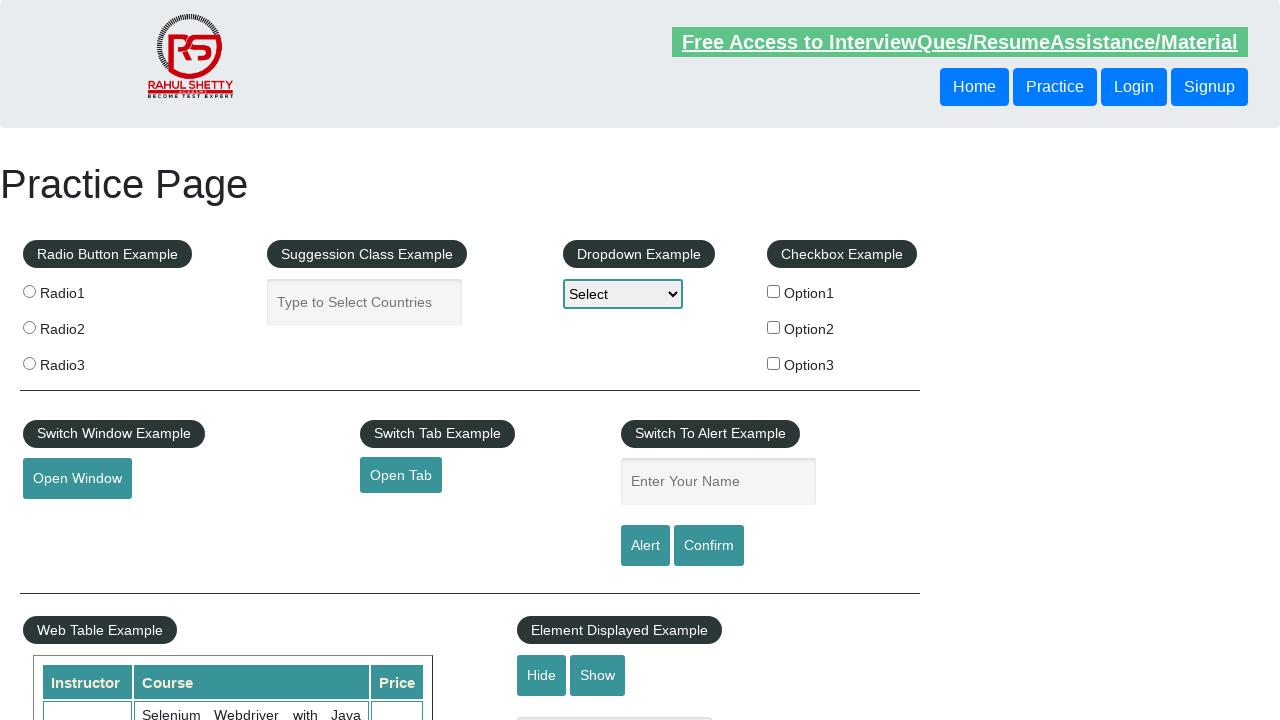

Selected option at index 2 from dropdown menu on select#dropdown-class-example
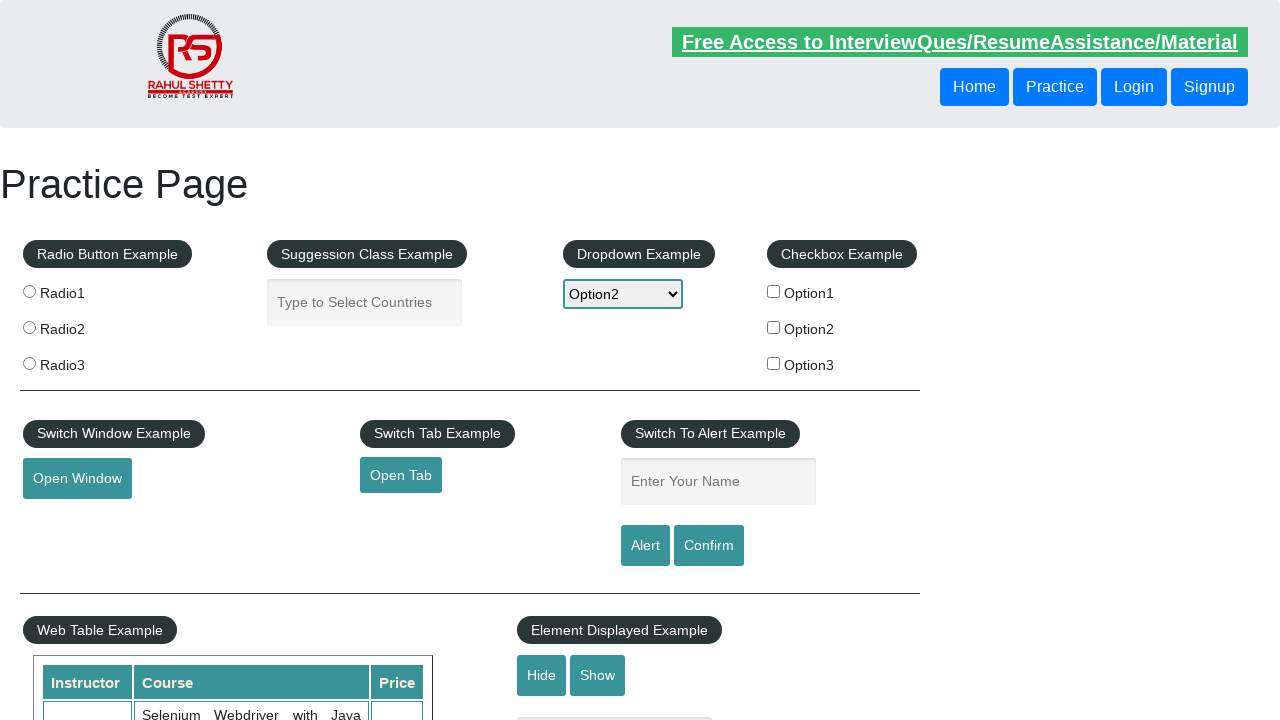

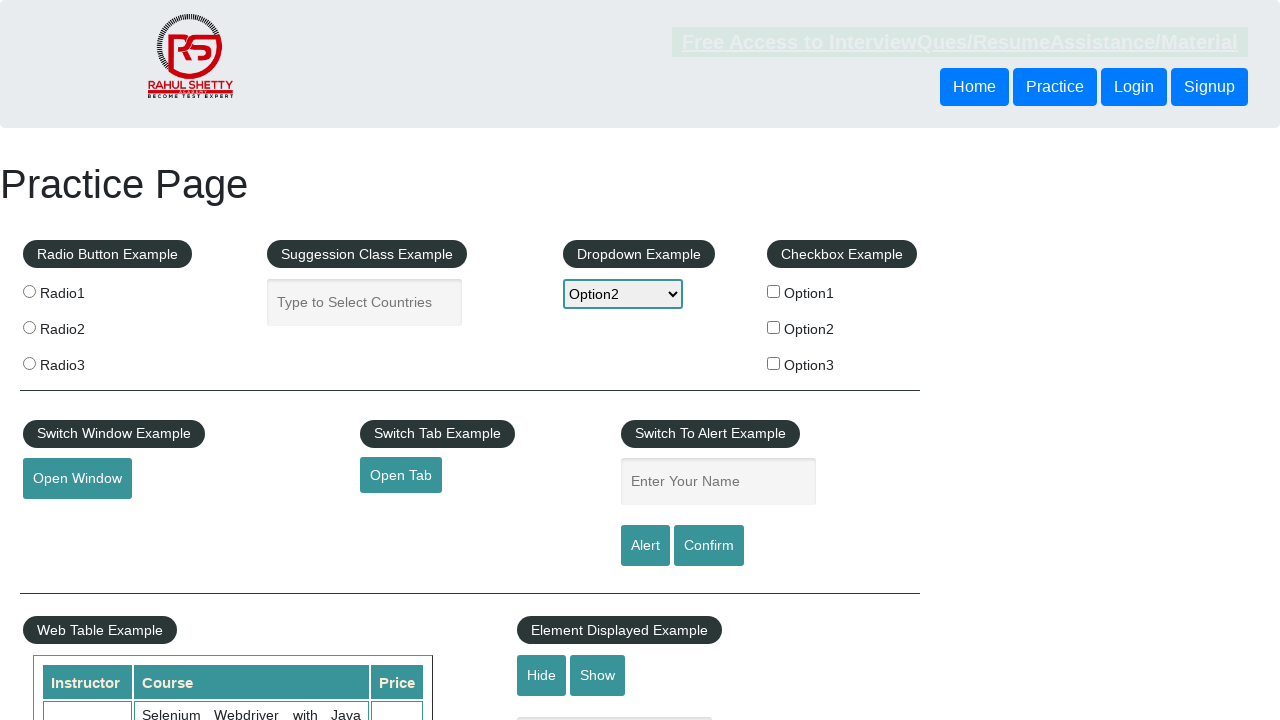